Tests that the currently applied filter link is highlighted with the selected class

Starting URL: https://demo.playwright.dev/todomvc

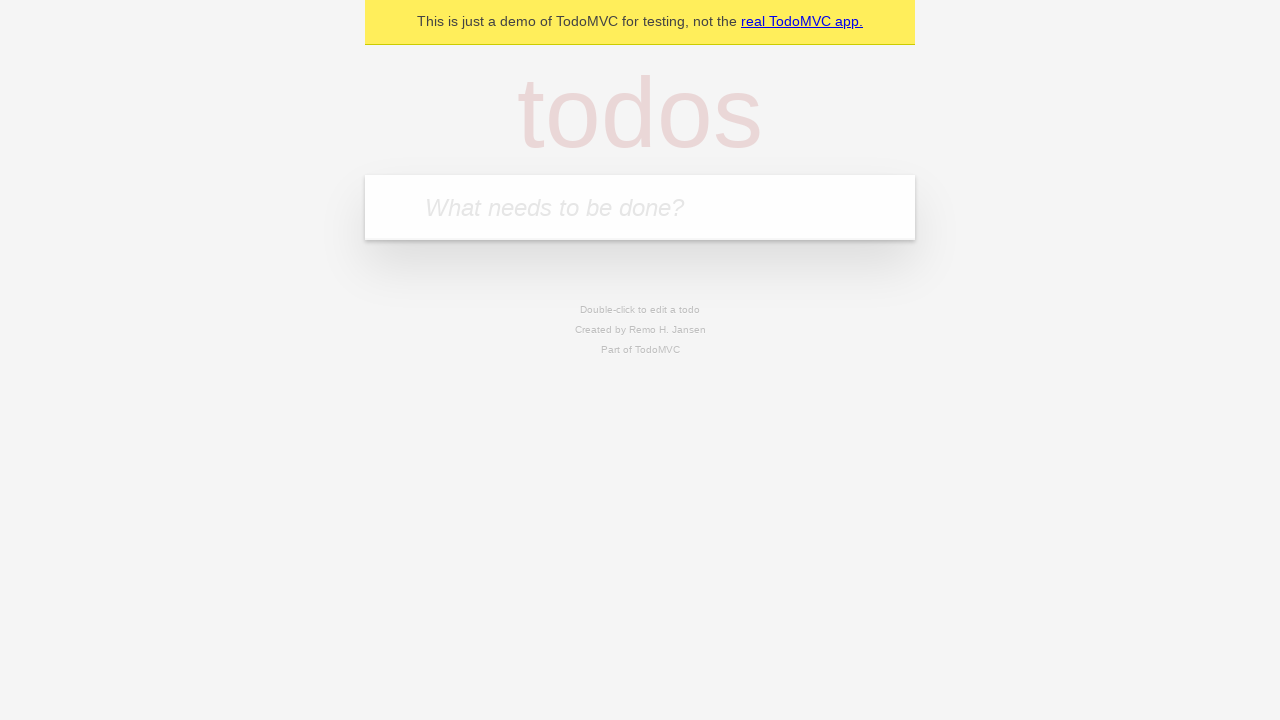

Filled todo input with 'buy some cheese' on internal:attr=[placeholder="What needs to be done?"i]
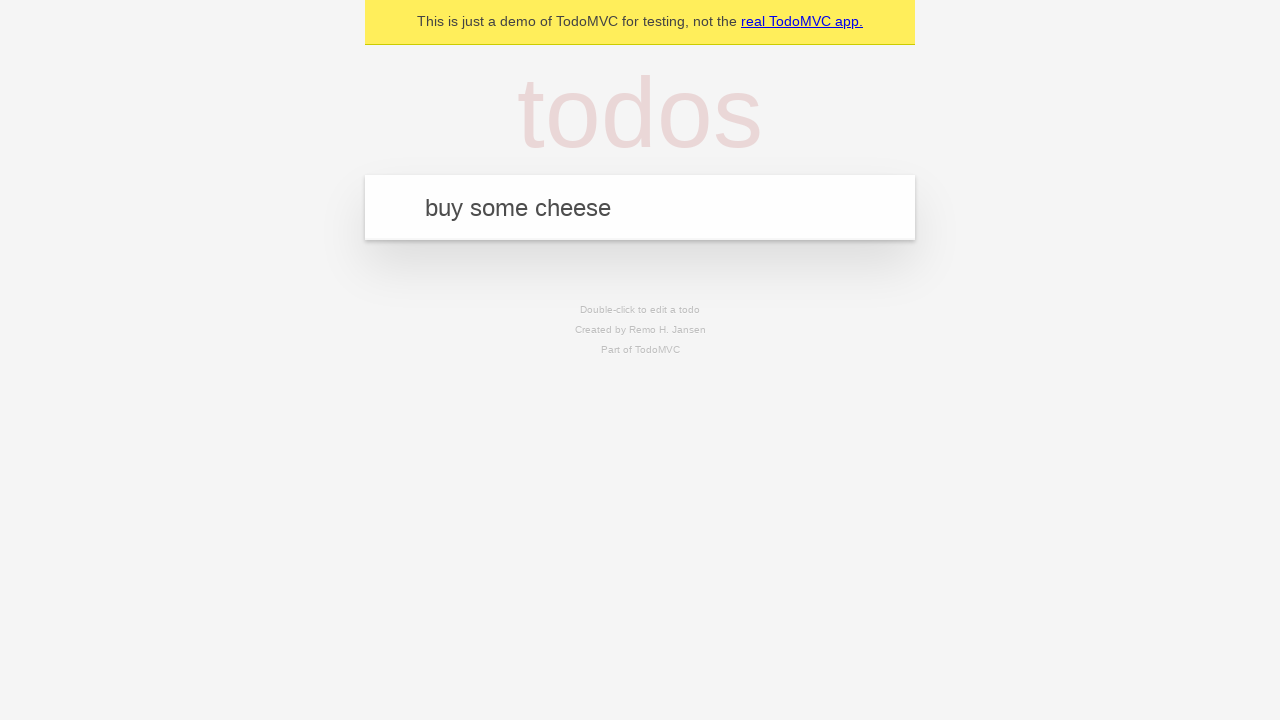

Pressed Enter to create todo 'buy some cheese' on internal:attr=[placeholder="What needs to be done?"i]
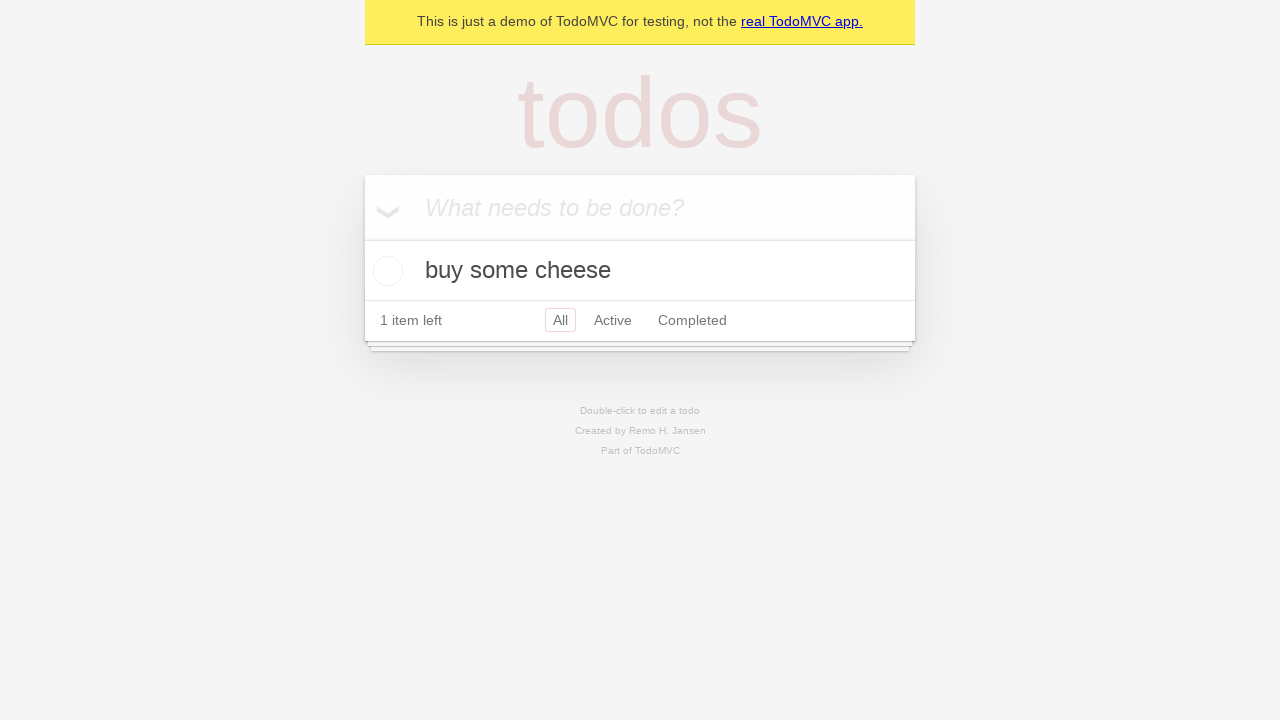

Filled todo input with 'feed the cat' on internal:attr=[placeholder="What needs to be done?"i]
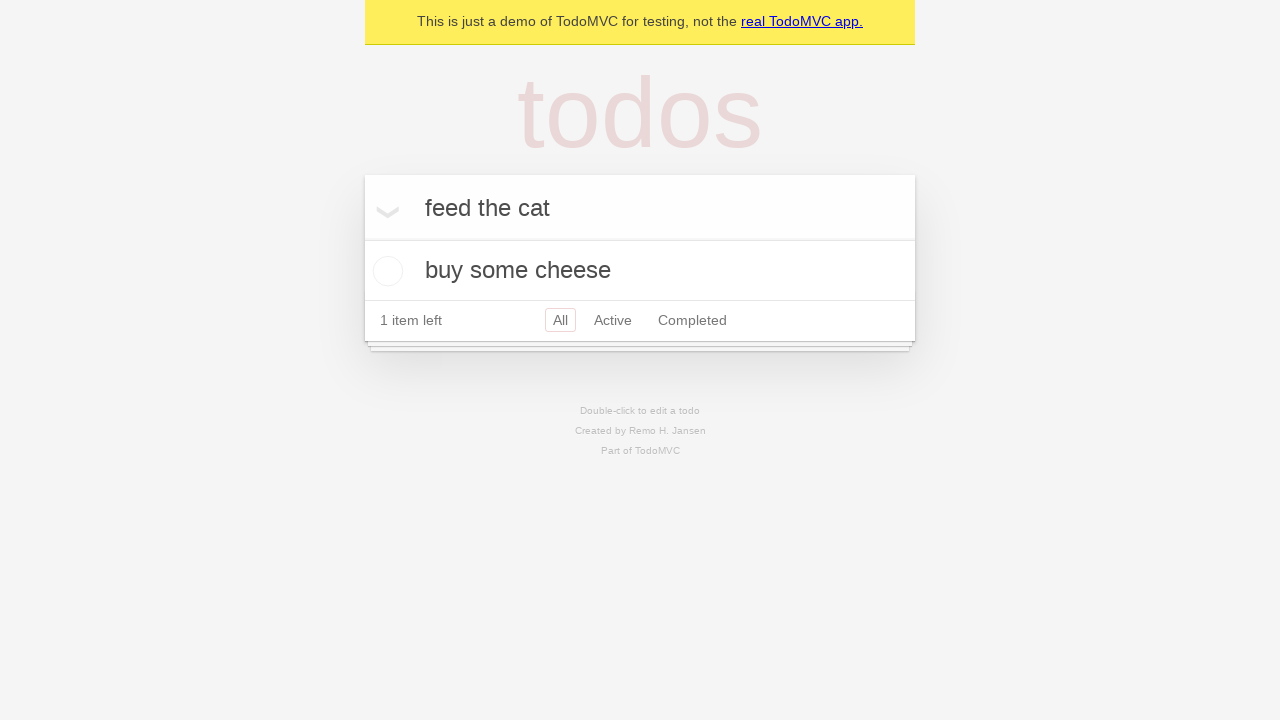

Pressed Enter to create todo 'feed the cat' on internal:attr=[placeholder="What needs to be done?"i]
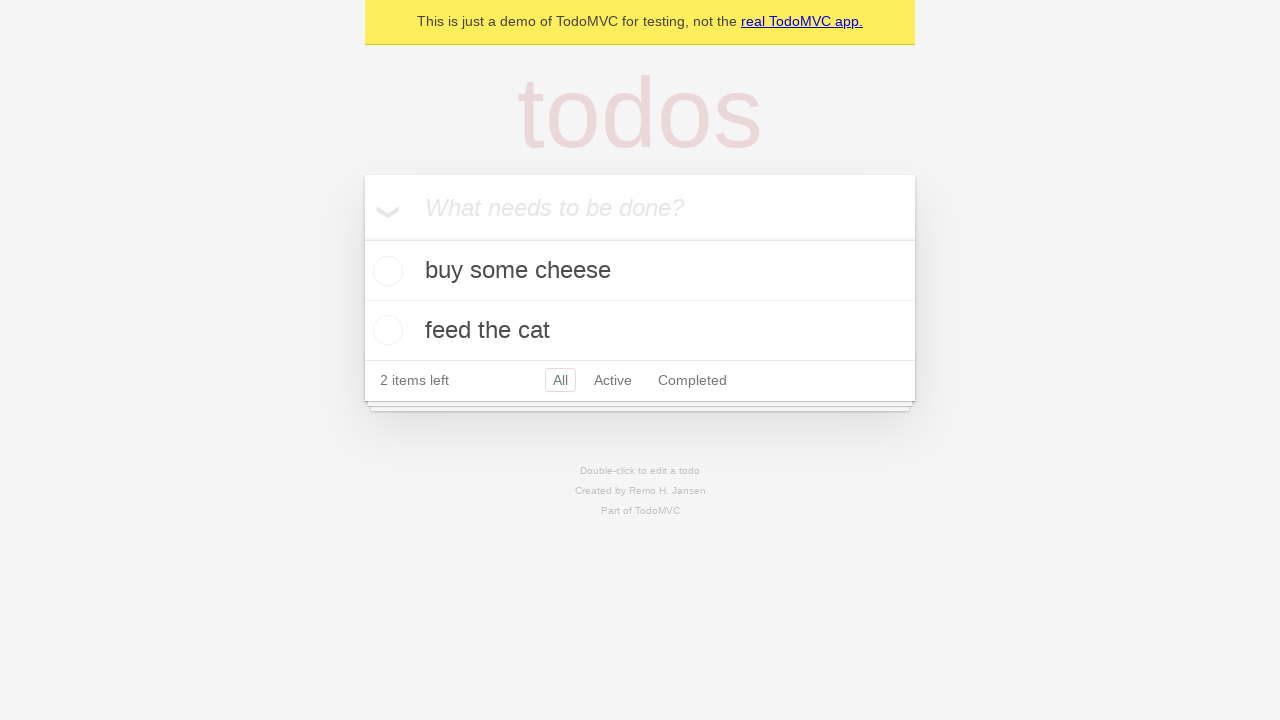

Filled todo input with 'book a doctors appointment' on internal:attr=[placeholder="What needs to be done?"i]
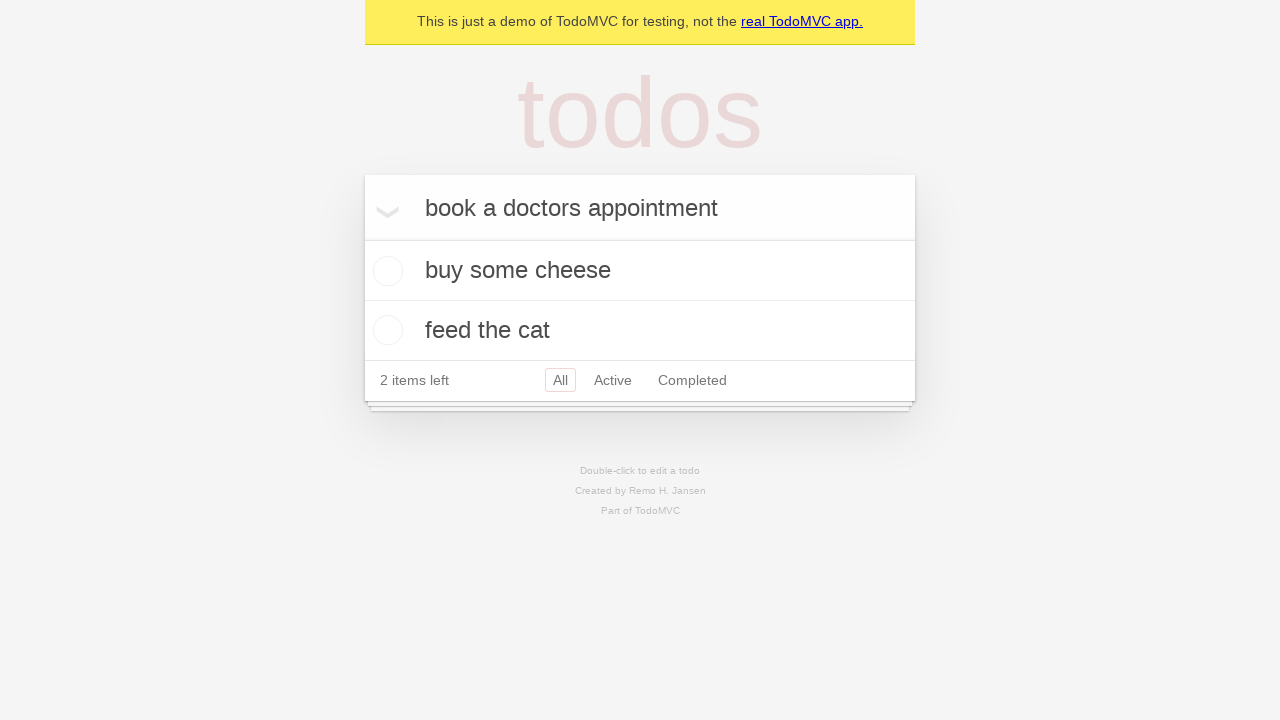

Pressed Enter to create todo 'book a doctors appointment' on internal:attr=[placeholder="What needs to be done?"i]
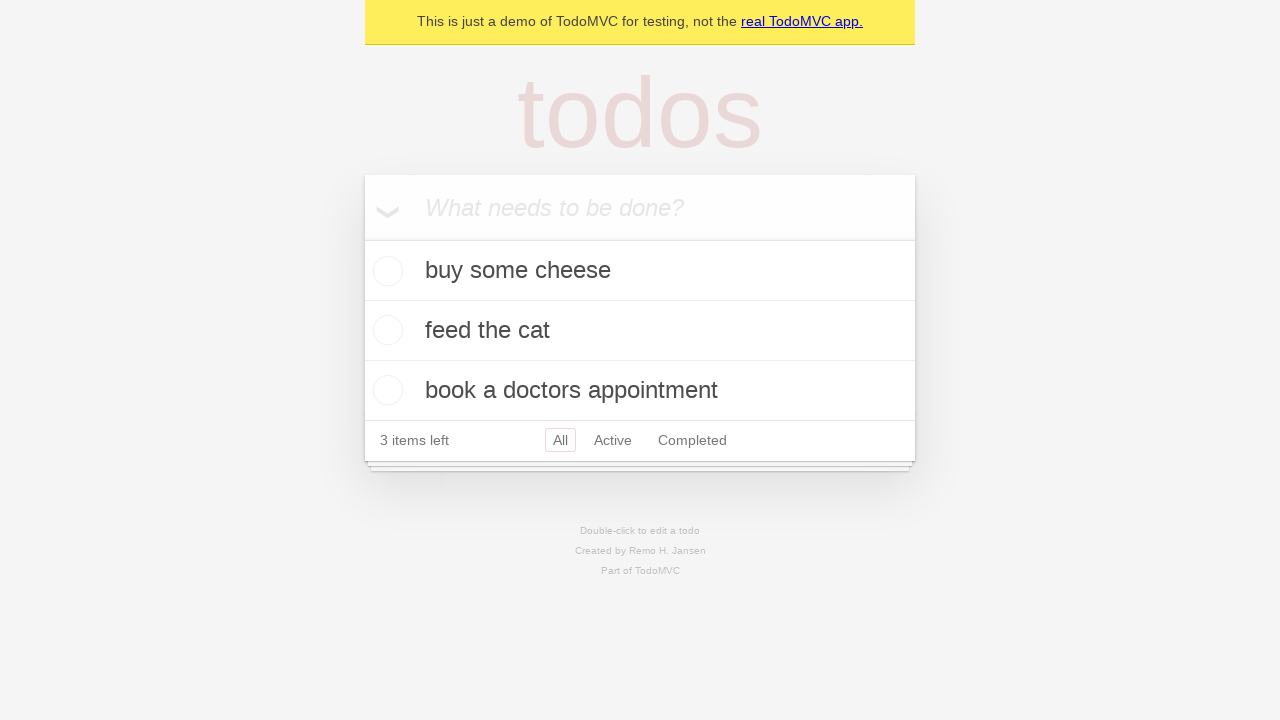

Verified that 'All' filter link is selected by default
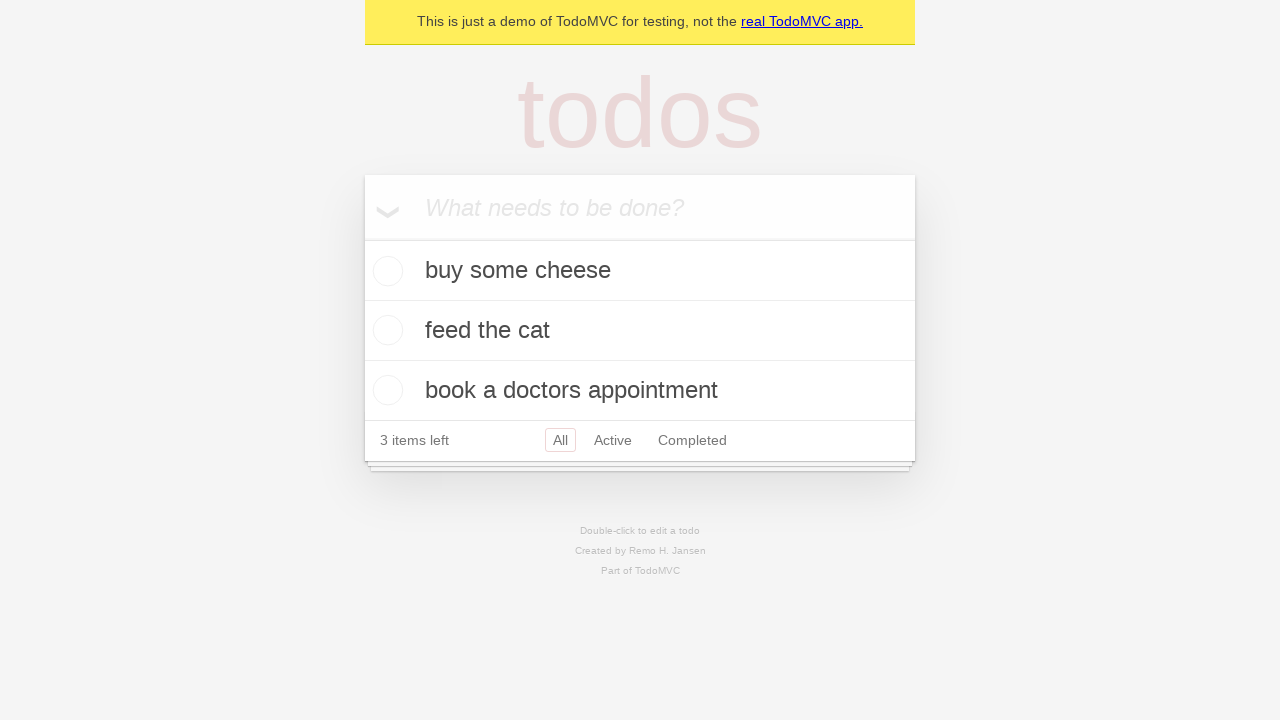

Clicked 'Active' filter link at (613, 440) on internal:role=link[name="Active"i]
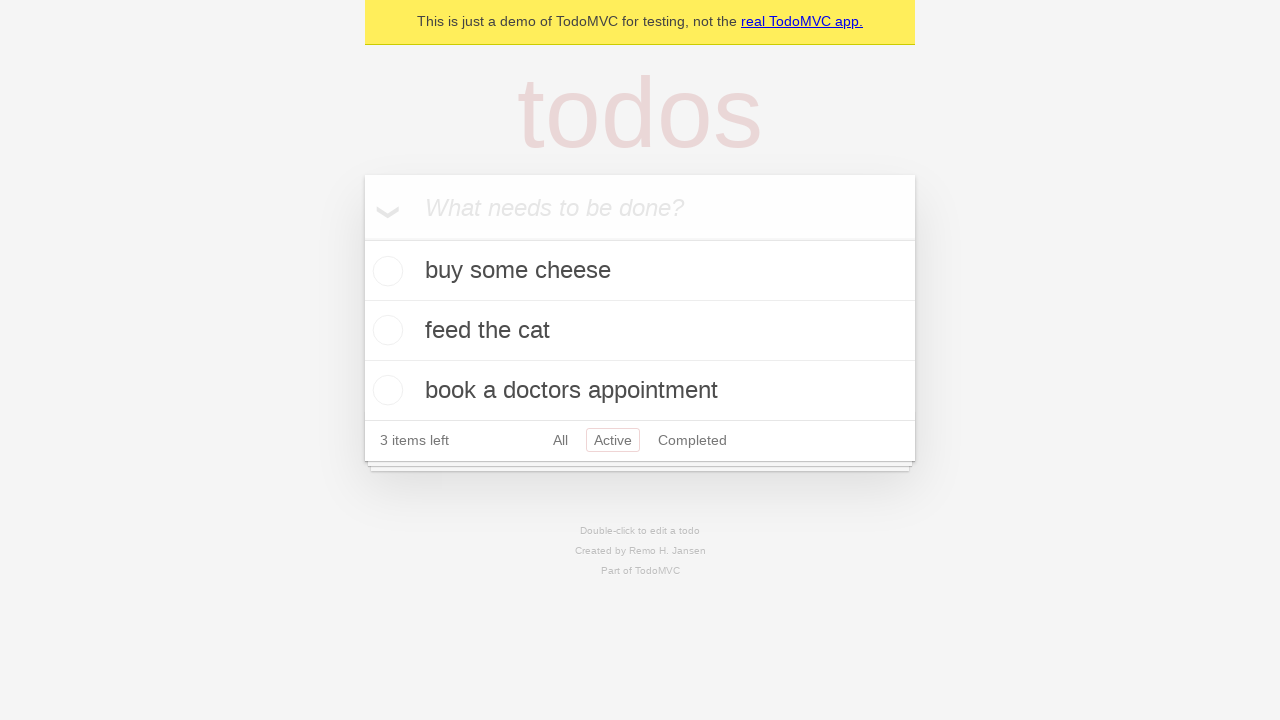

Clicked 'Completed' filter link at (692, 440) on internal:role=link[name="Completed"i]
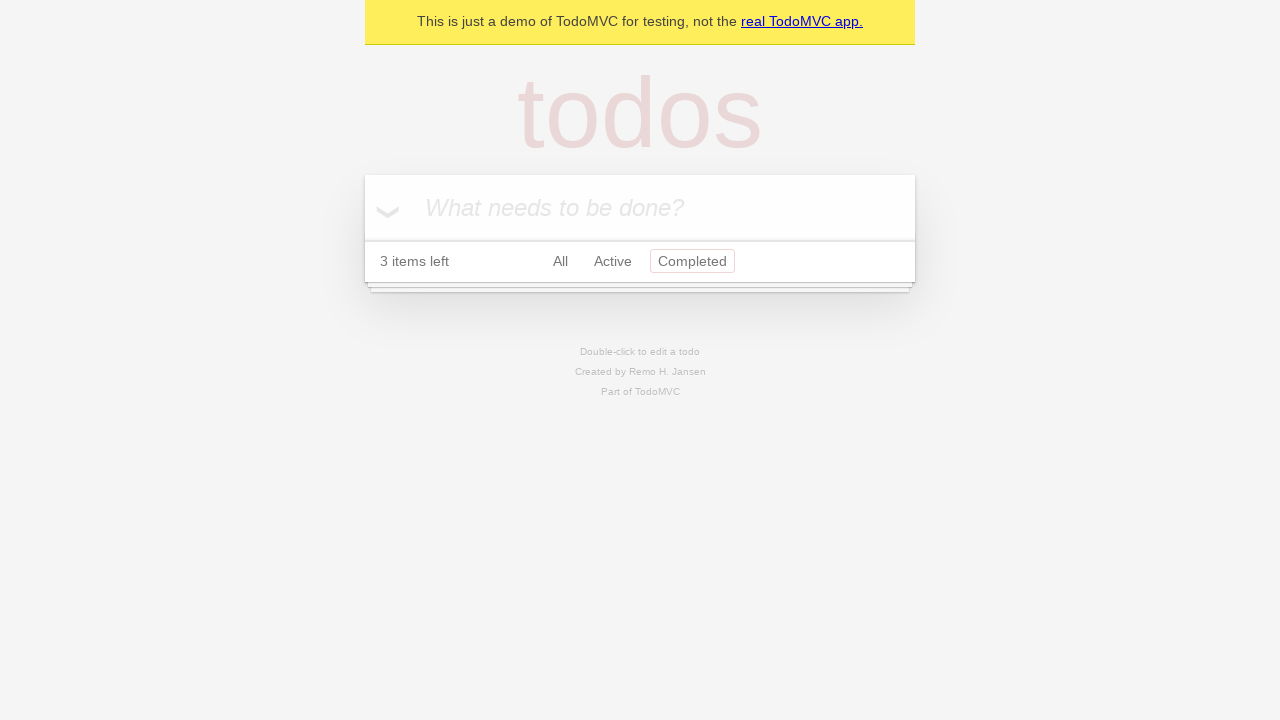

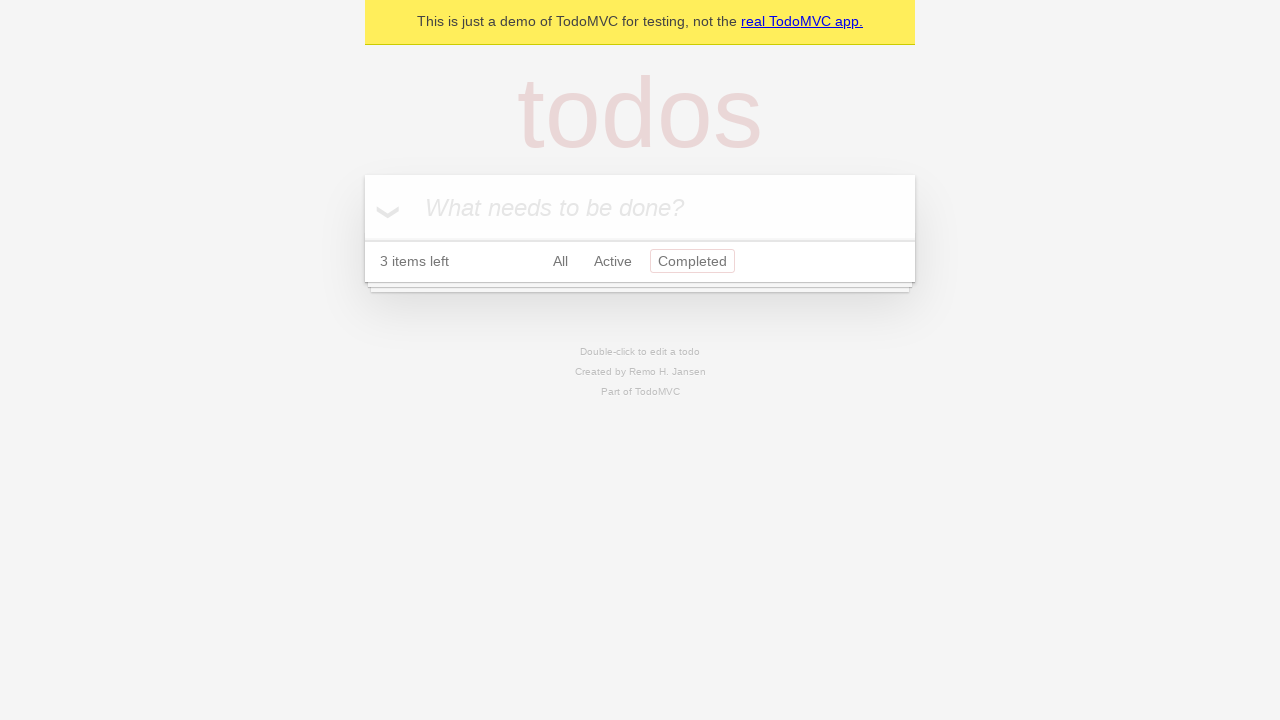